Tests checkbox 5 toggle functionality

Starting URL: https://seleniumbase.io/demo_page

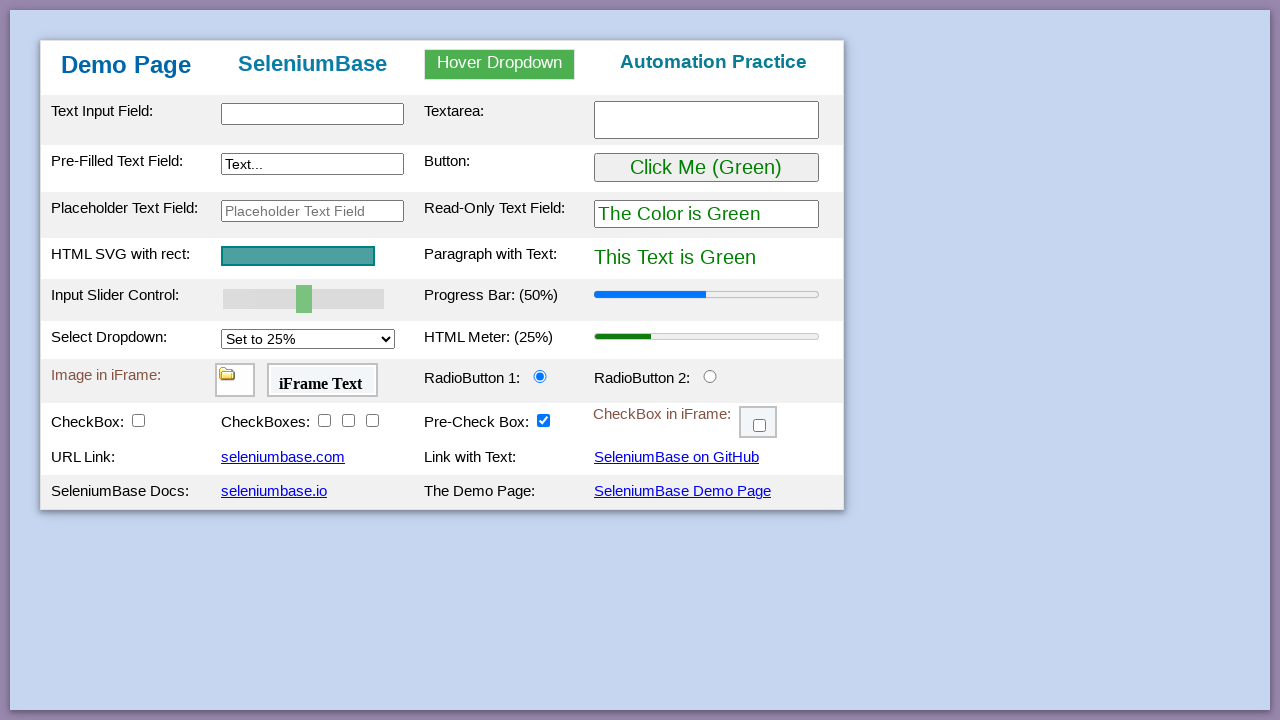

Clicked checkbox 5 to toggle it on at (544, 420) on #checkBox5
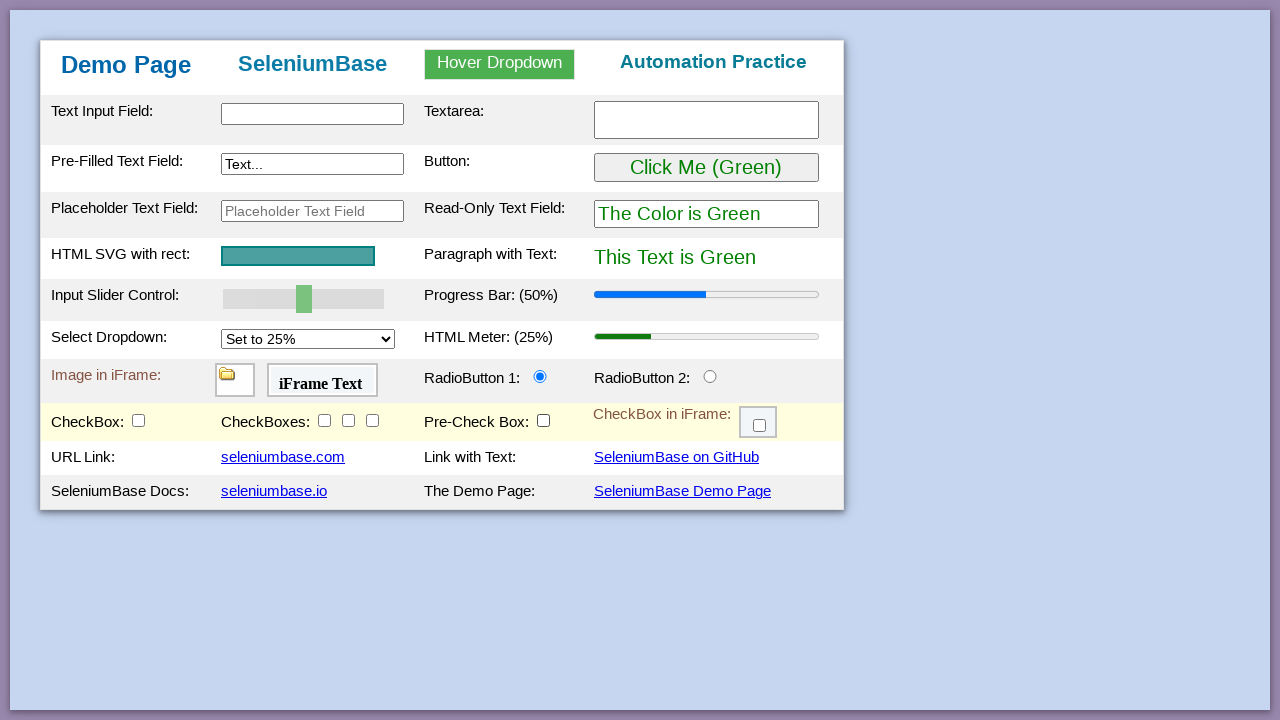

Clicked checkbox 5 again to toggle it back off at (544, 420) on #checkBox5
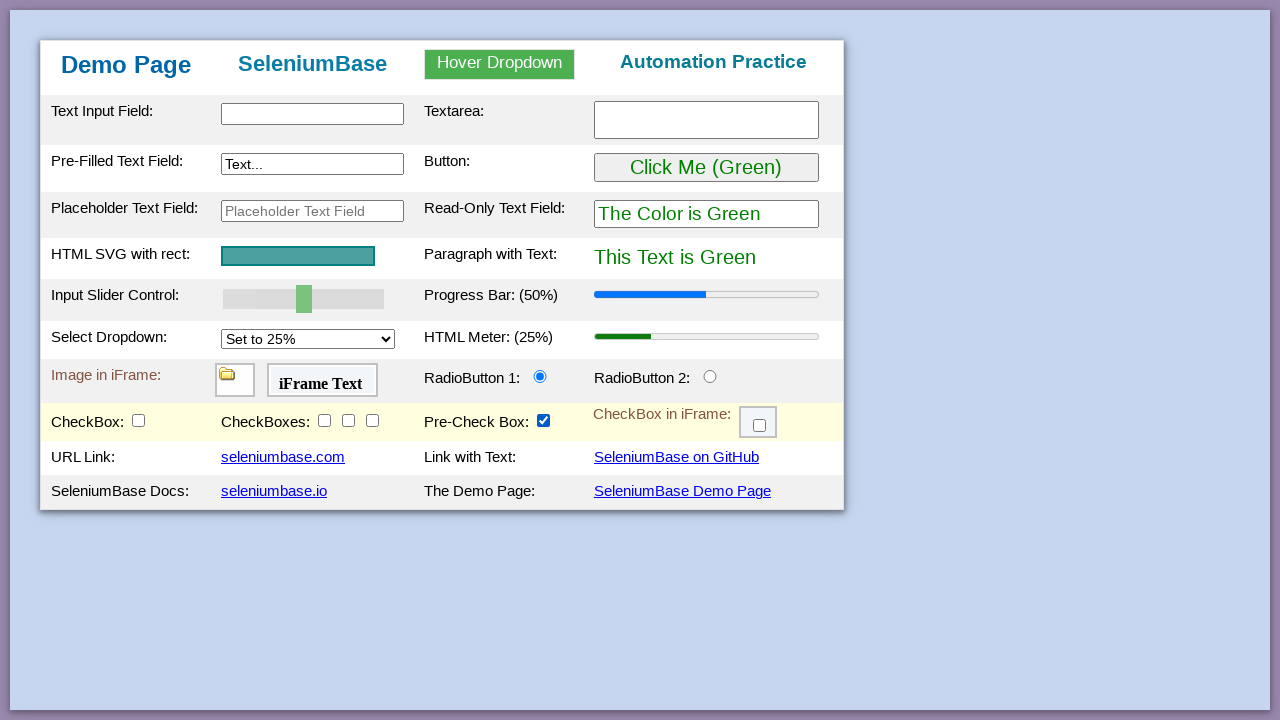

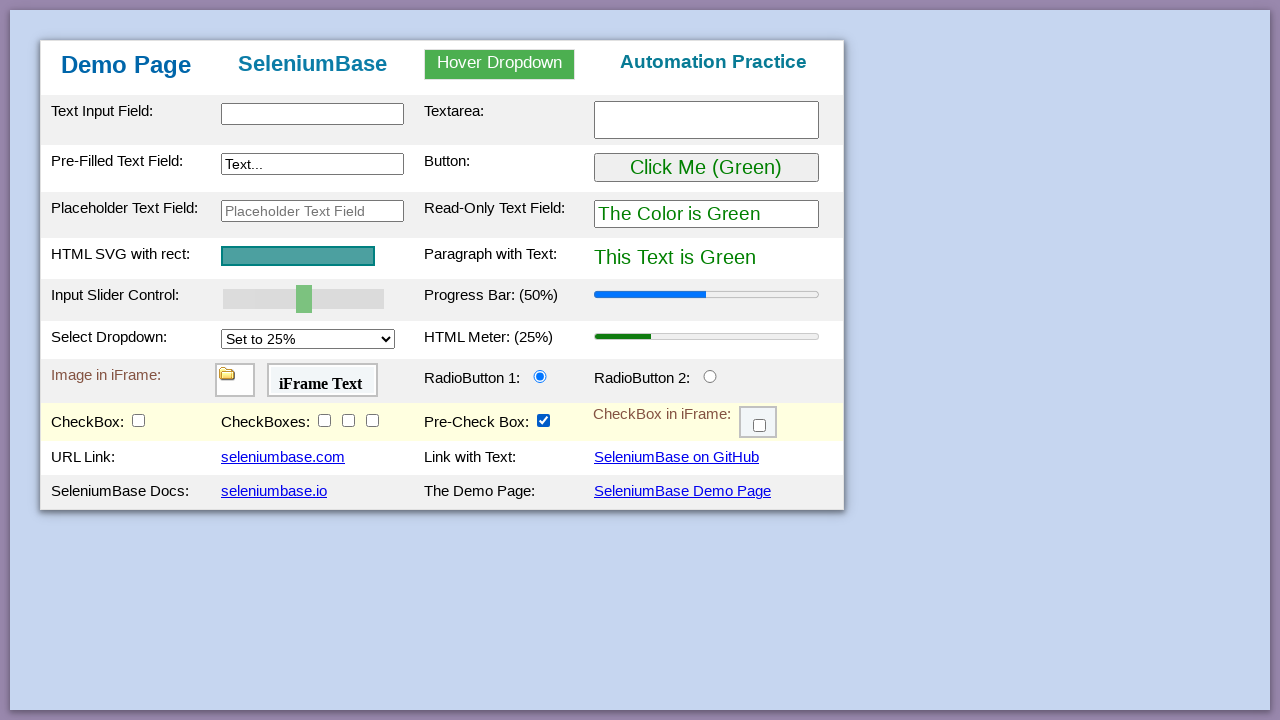